Tests clicking on an element that exists and is visible, verifying the text changes after click

Starting URL: http://watir.com/examples/non_control_elements.html

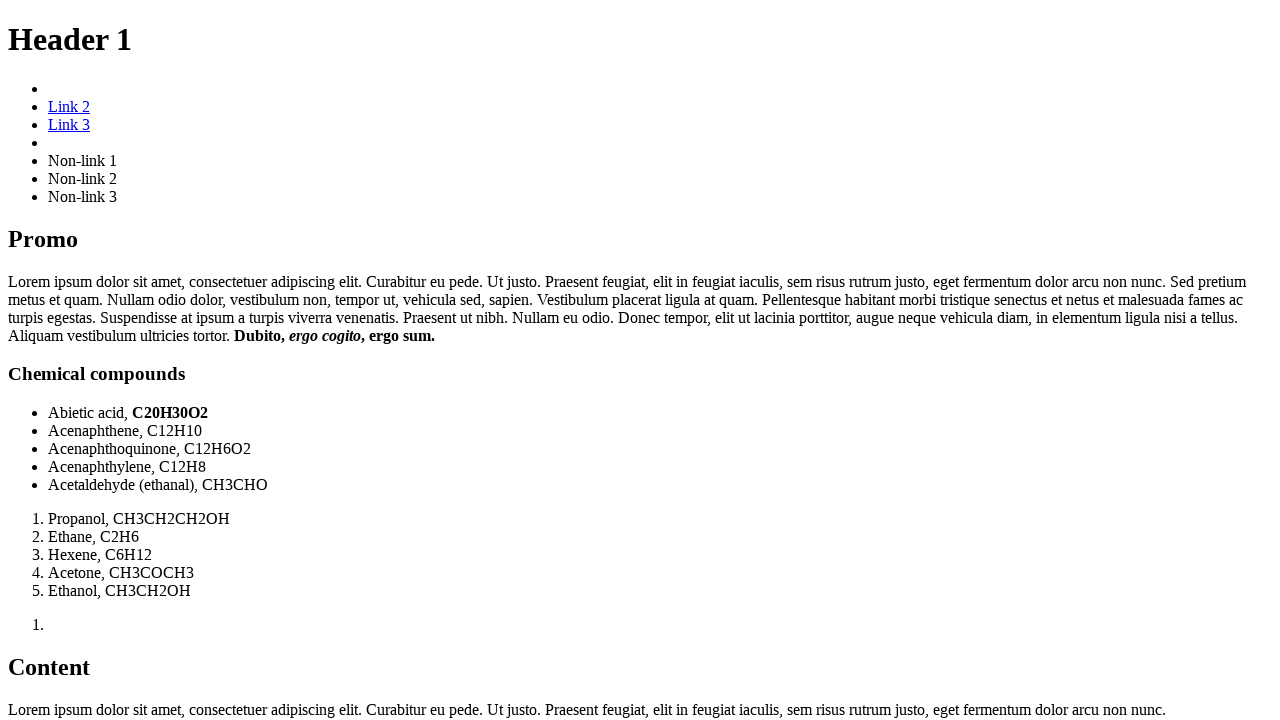

Navigated to http://watir.com/examples/non_control_elements.html
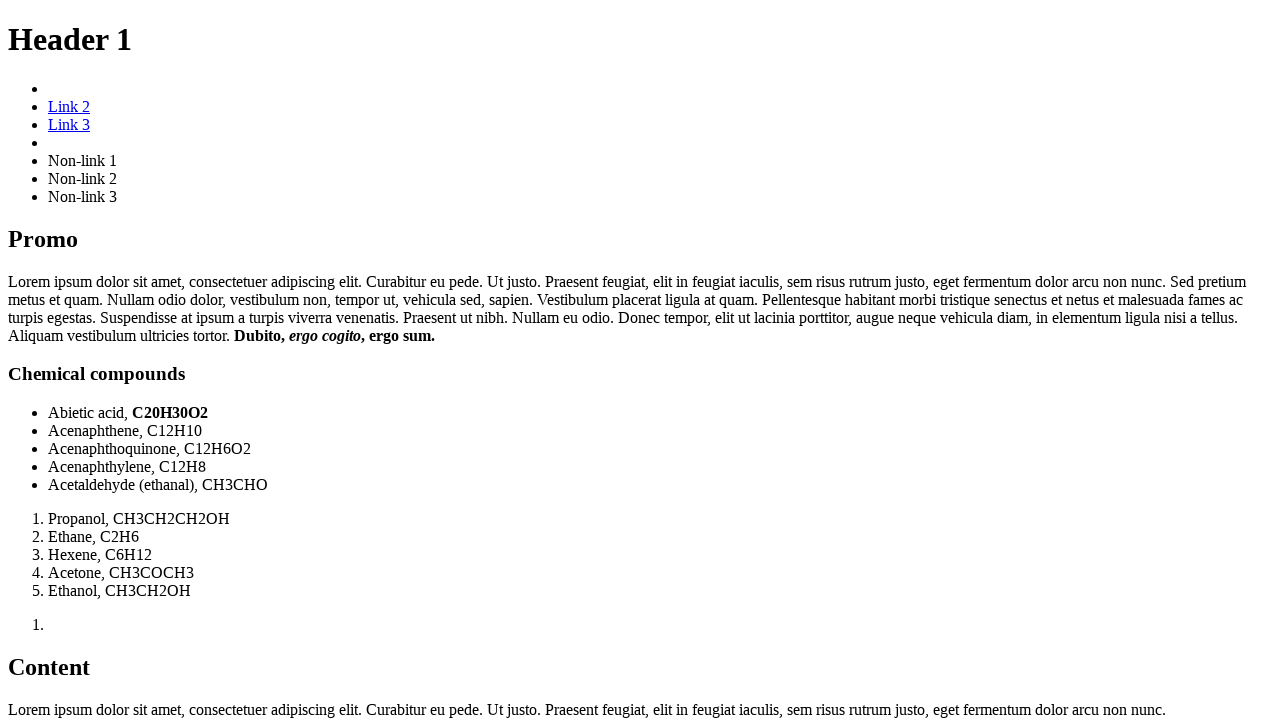

Clicked on element with id 'best_language' at (640, 361) on #best_language
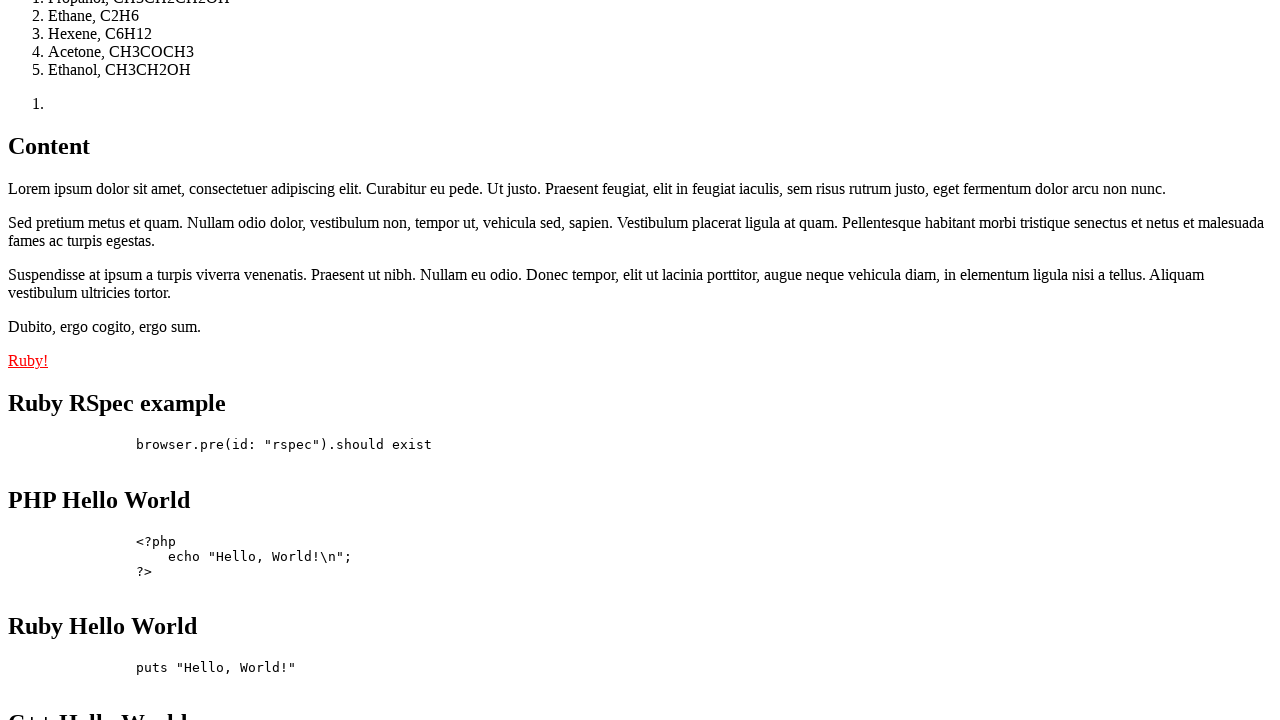

Verified element text changed to 'Ruby!' after click
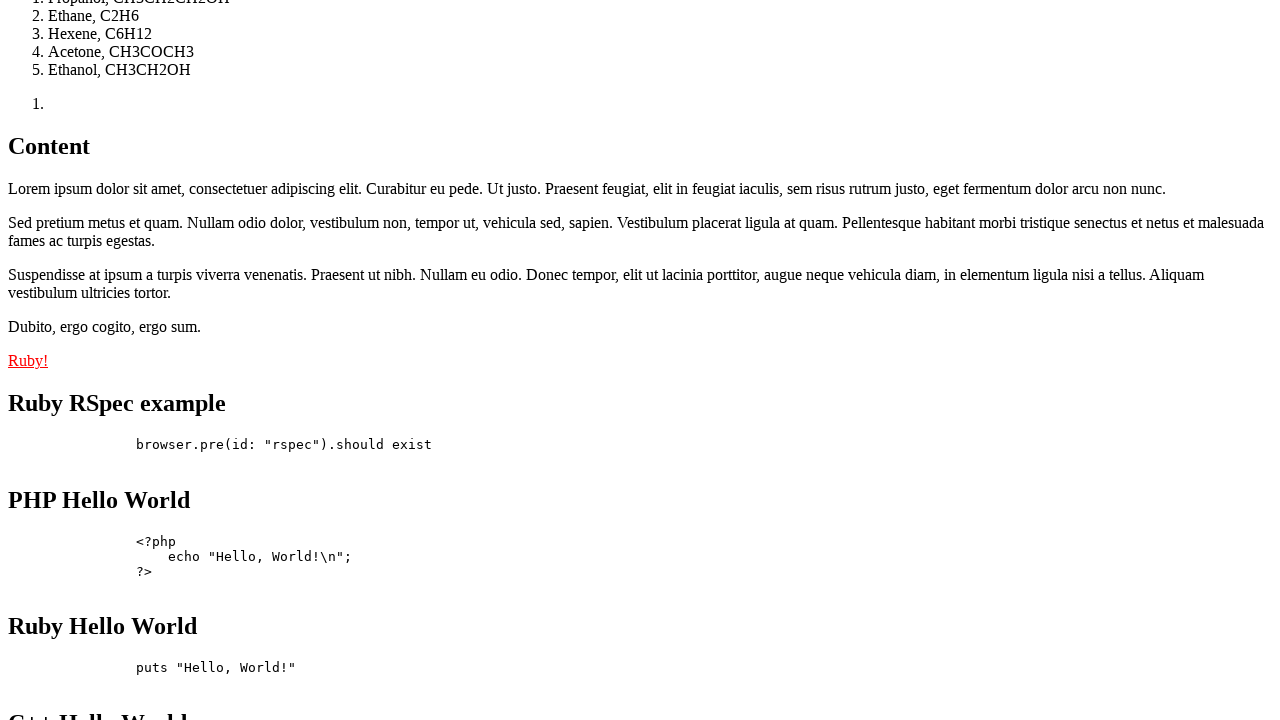

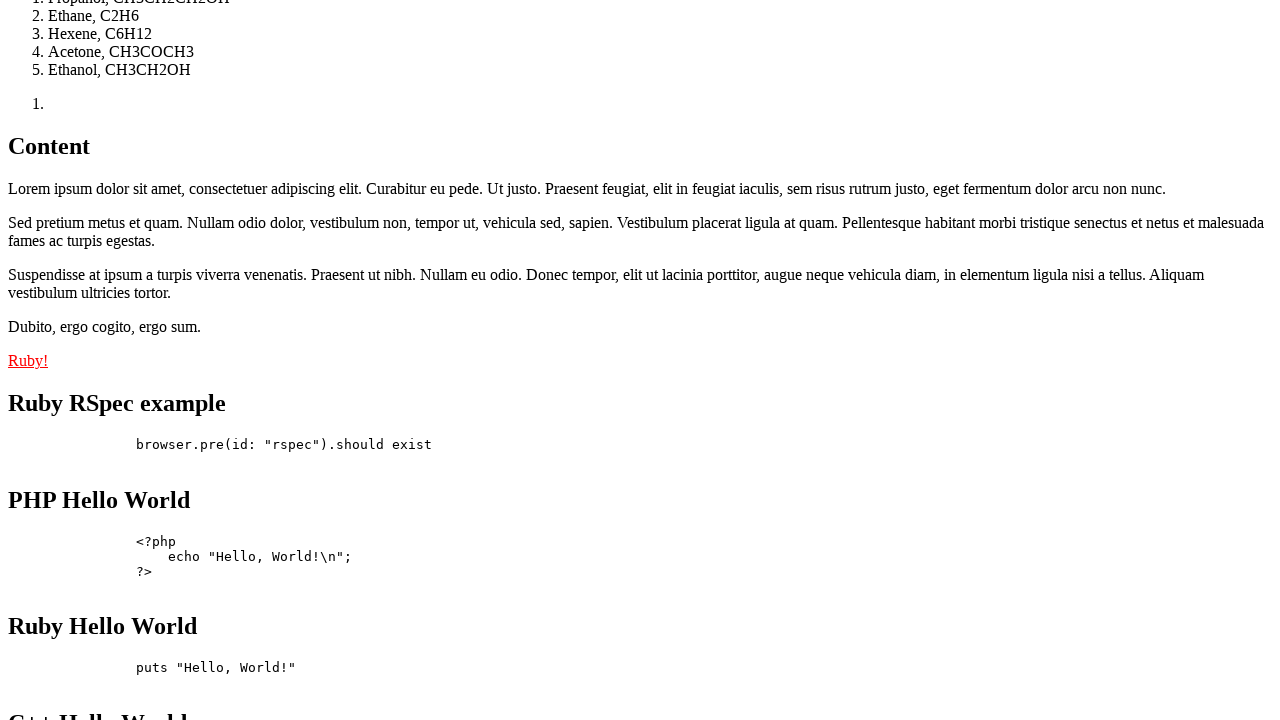